Tests passenger selection dropdown by clicking to increase the number of adults from 1 to 9 and verifying the count updates correctly

Starting URL: https://rahulshettyacademy.com/dropdownsPractise/

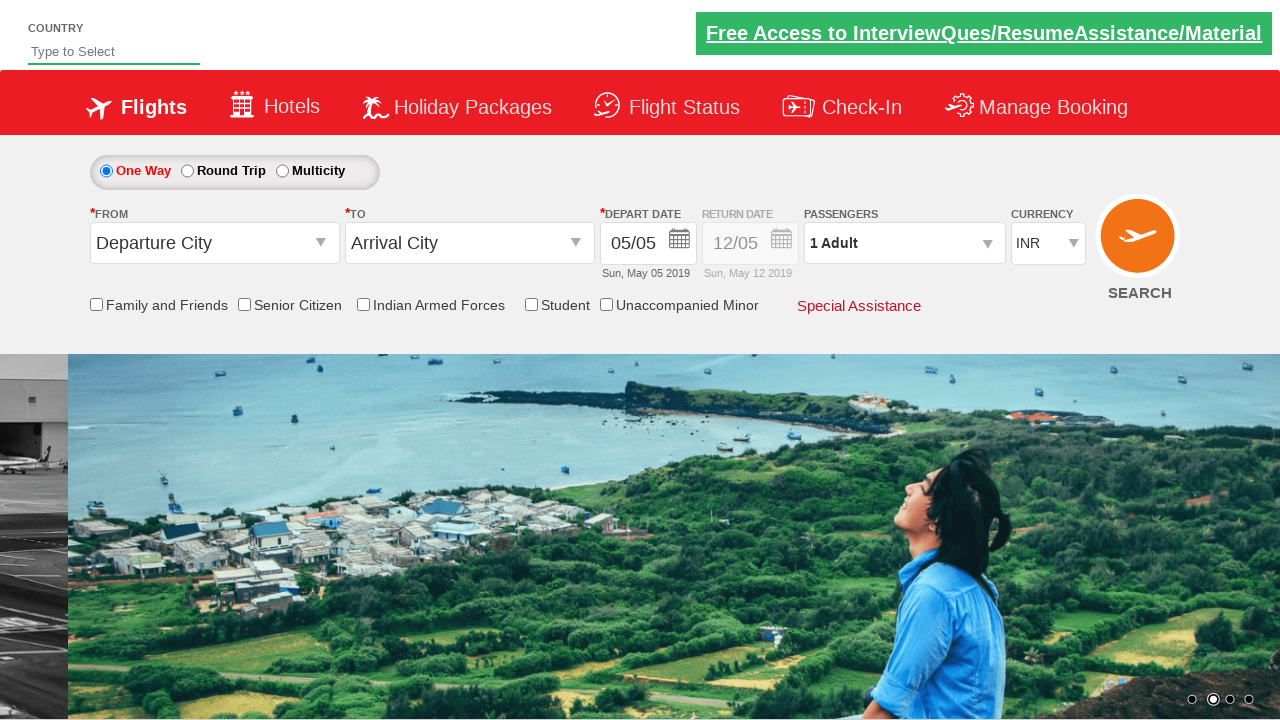

Verified initial passenger count is '1 Adult'
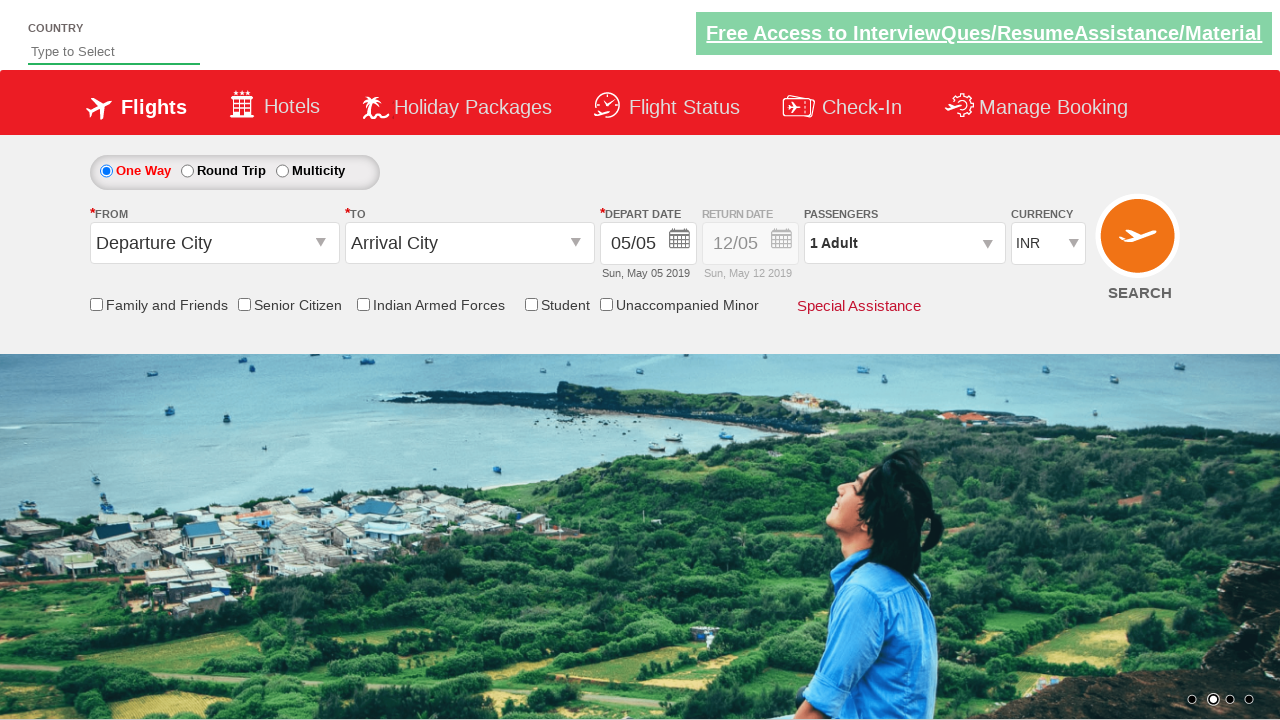

Clicked on passenger selection dropdown at (904, 243) on #divpaxinfo
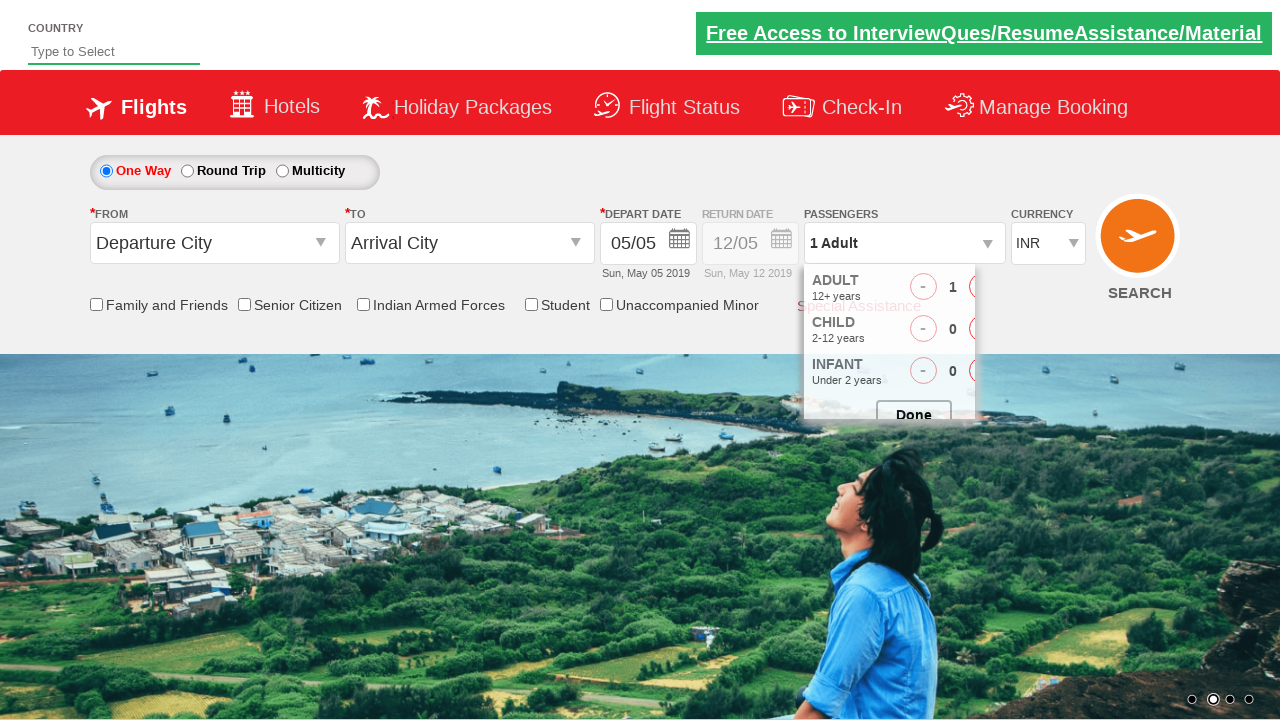

Waited for dropdown to open
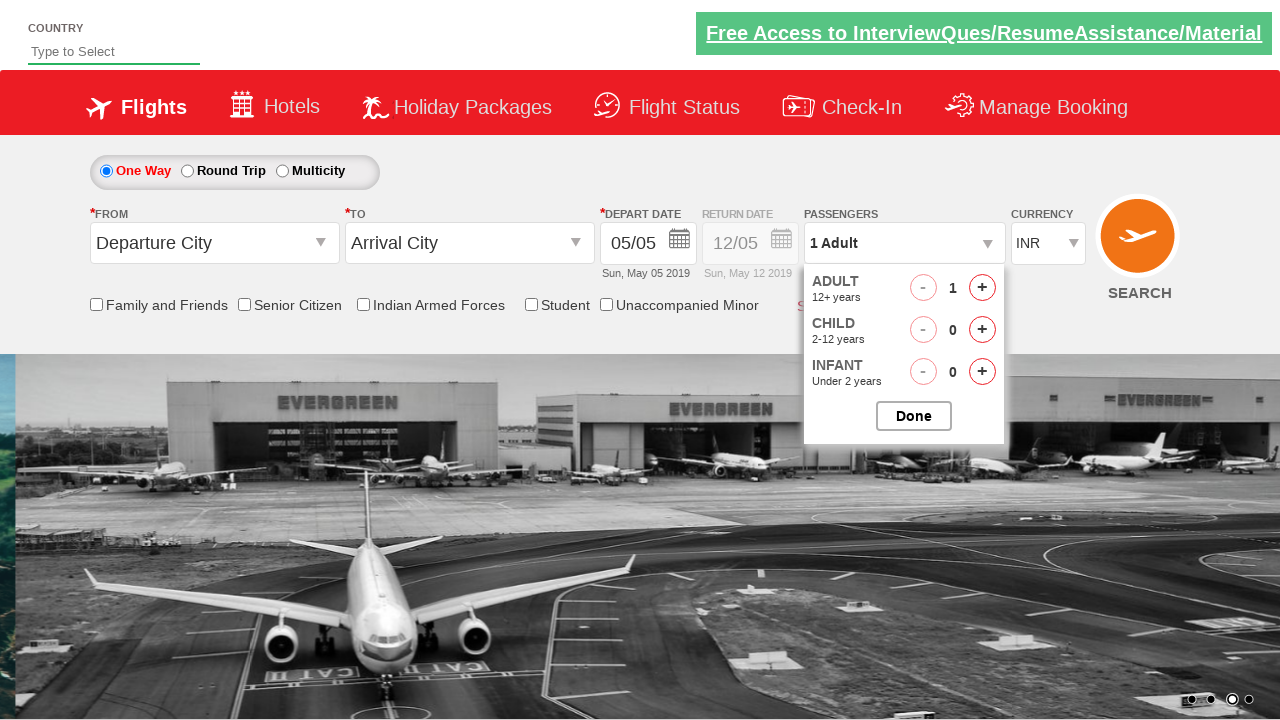

Clicked adult increment button (iteration 1/8) at (982, 288) on #hrefIncAdt
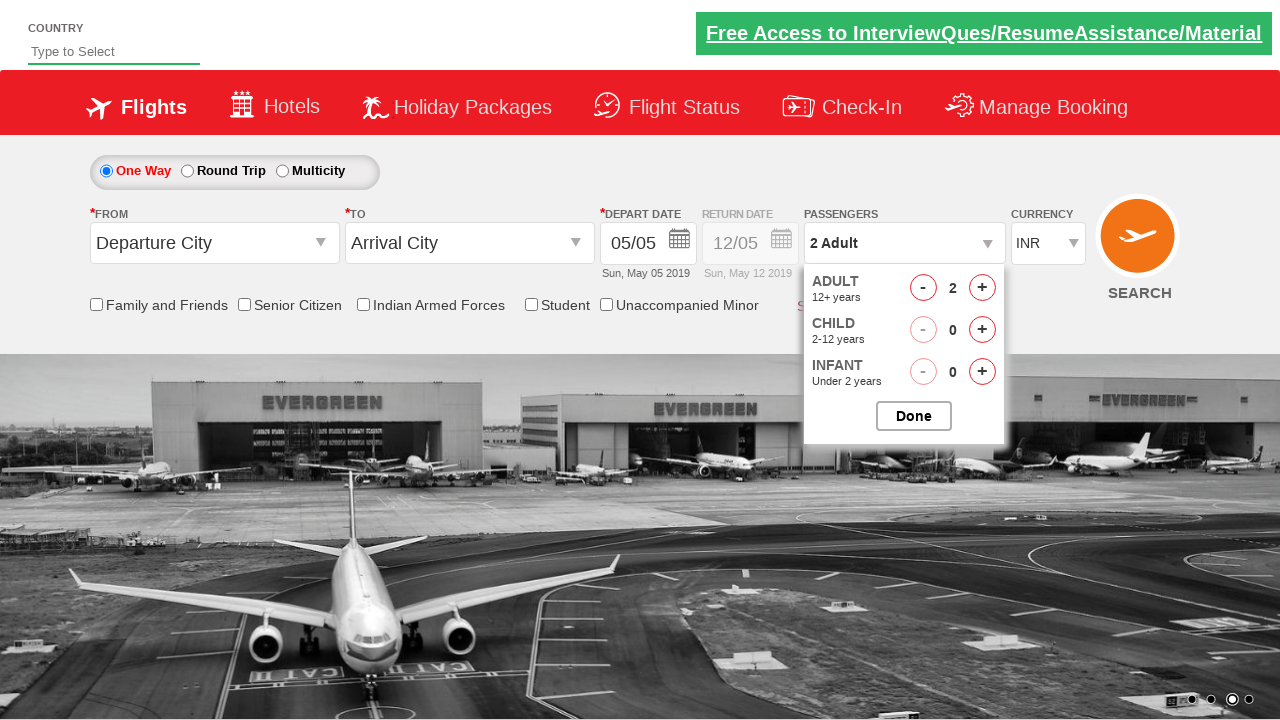

Clicked adult increment button (iteration 2/8) at (982, 288) on #hrefIncAdt
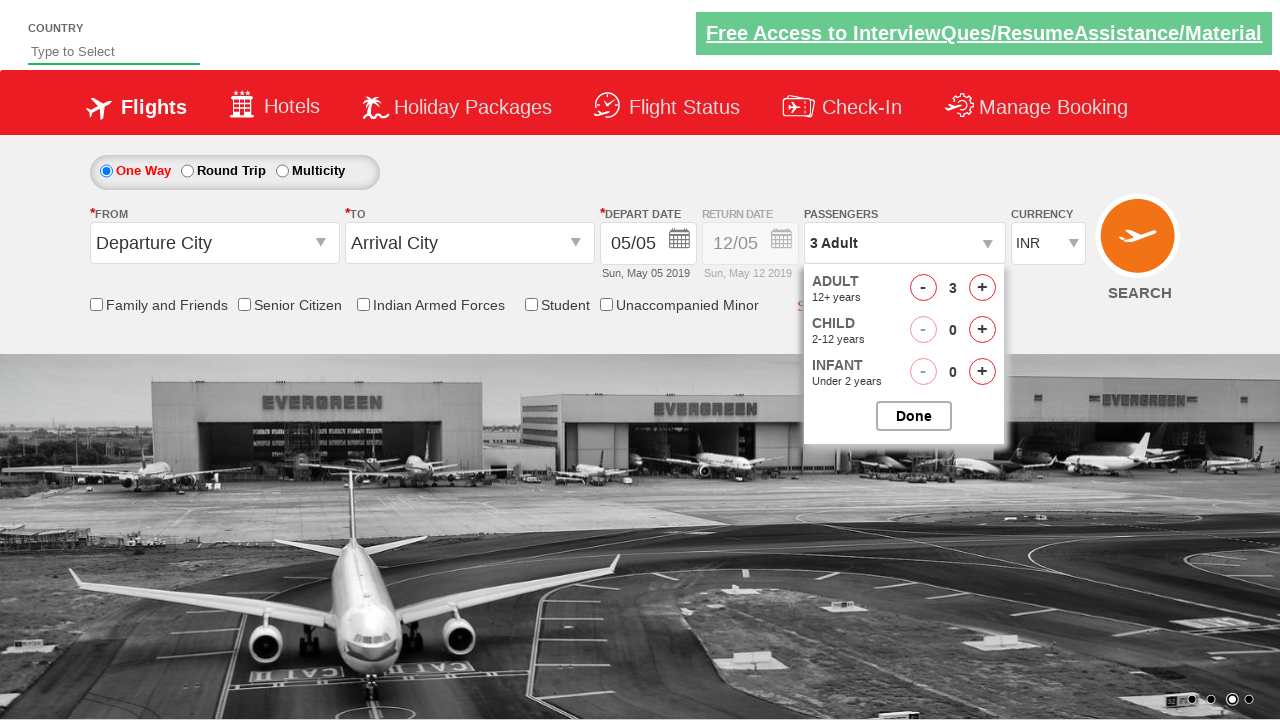

Clicked adult increment button (iteration 3/8) at (982, 288) on #hrefIncAdt
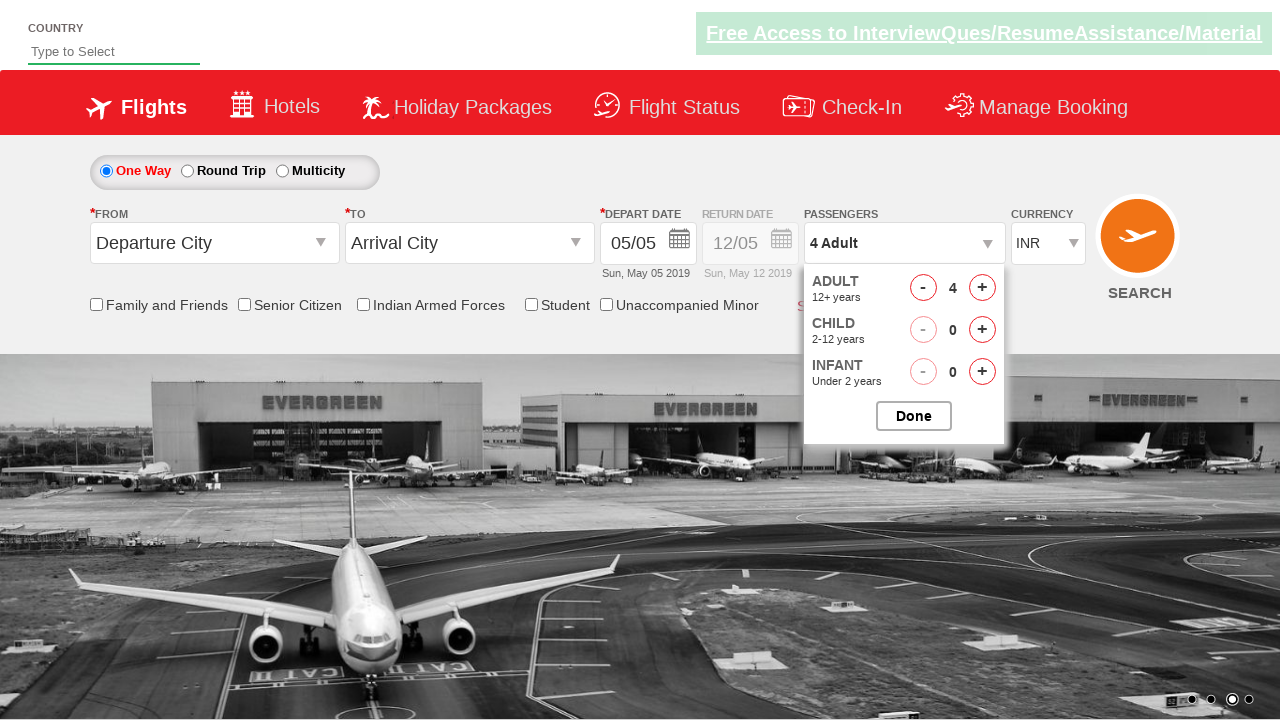

Clicked adult increment button (iteration 4/8) at (982, 288) on #hrefIncAdt
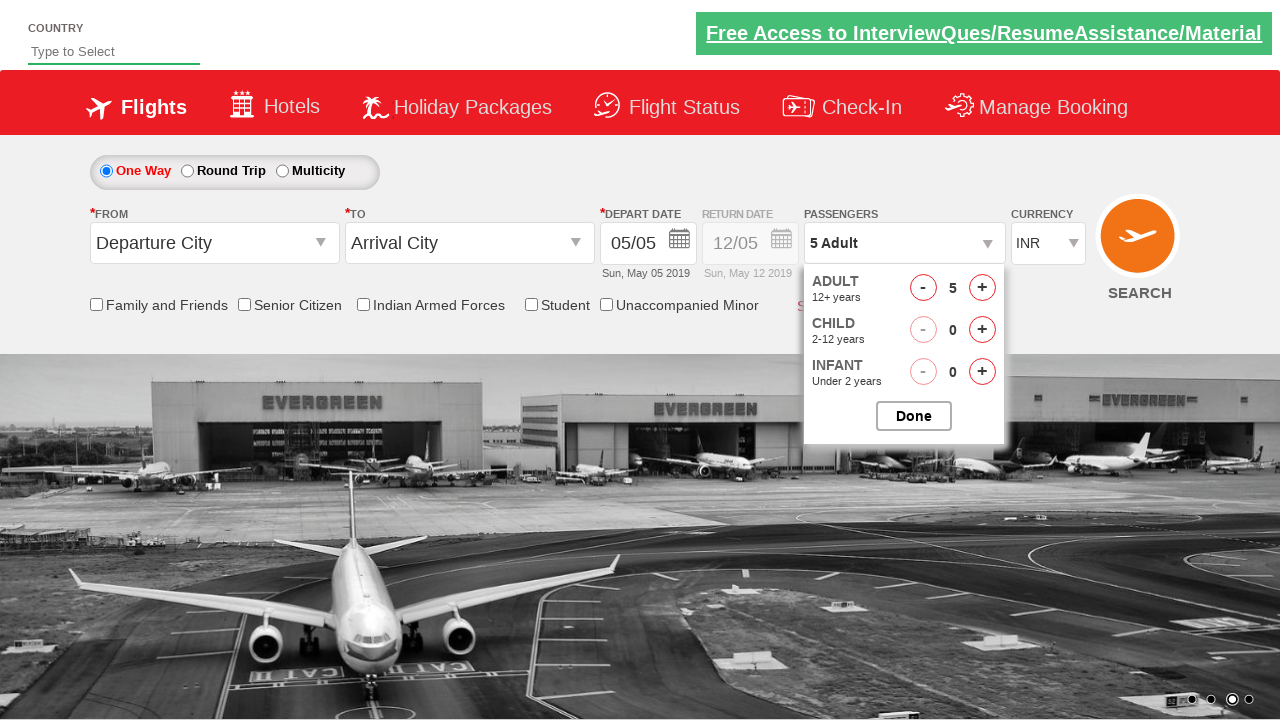

Clicked adult increment button (iteration 5/8) at (982, 288) on #hrefIncAdt
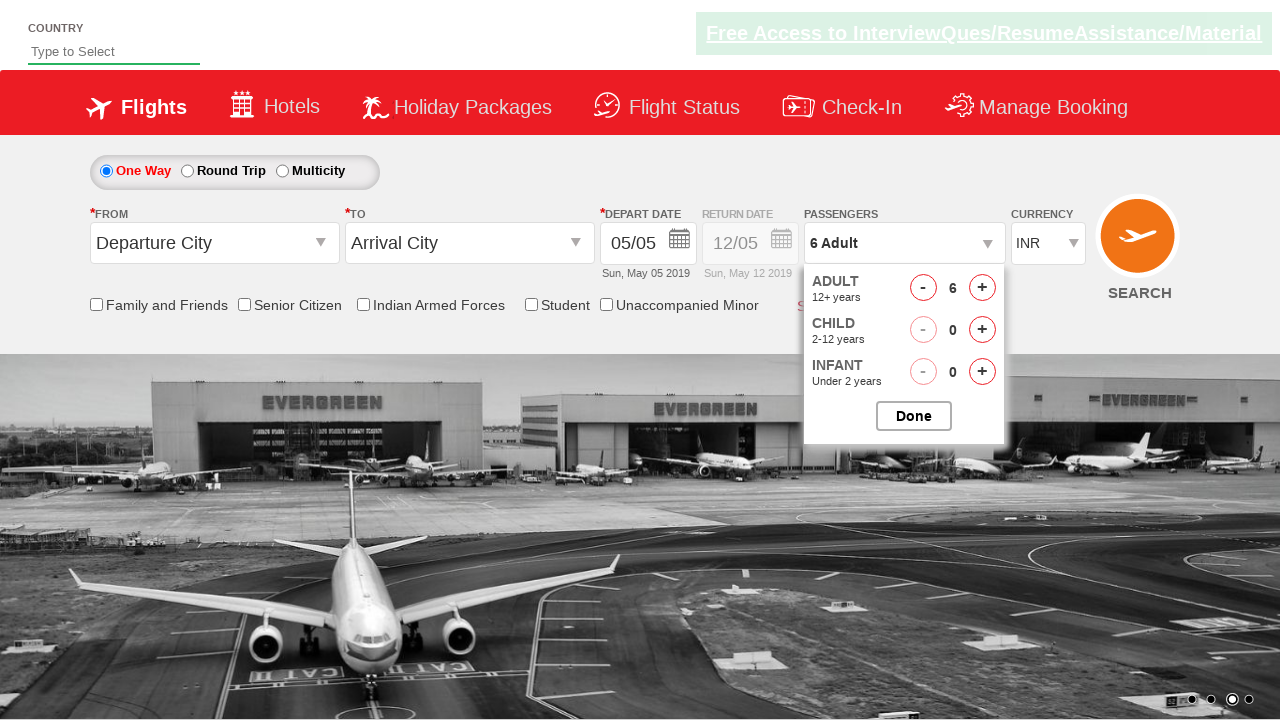

Clicked adult increment button (iteration 6/8) at (982, 288) on #hrefIncAdt
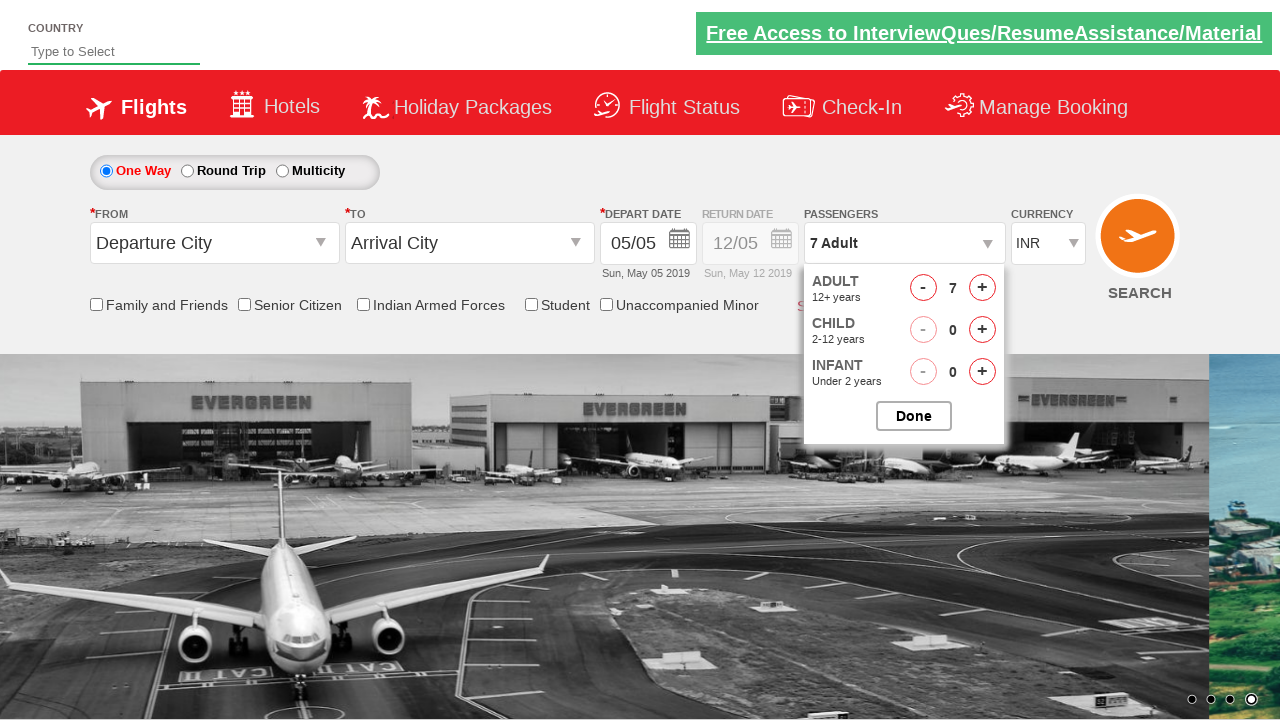

Clicked adult increment button (iteration 7/8) at (982, 288) on #hrefIncAdt
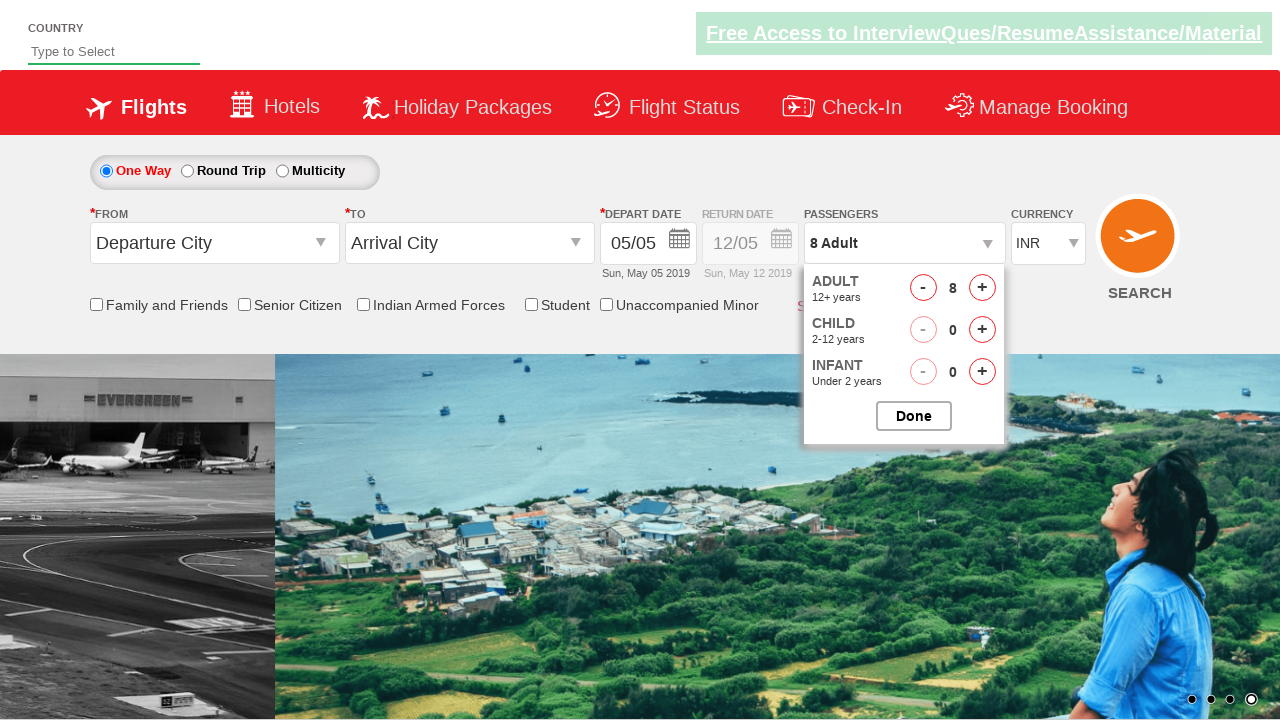

Clicked adult increment button (iteration 8/8) at (982, 288) on #hrefIncAdt
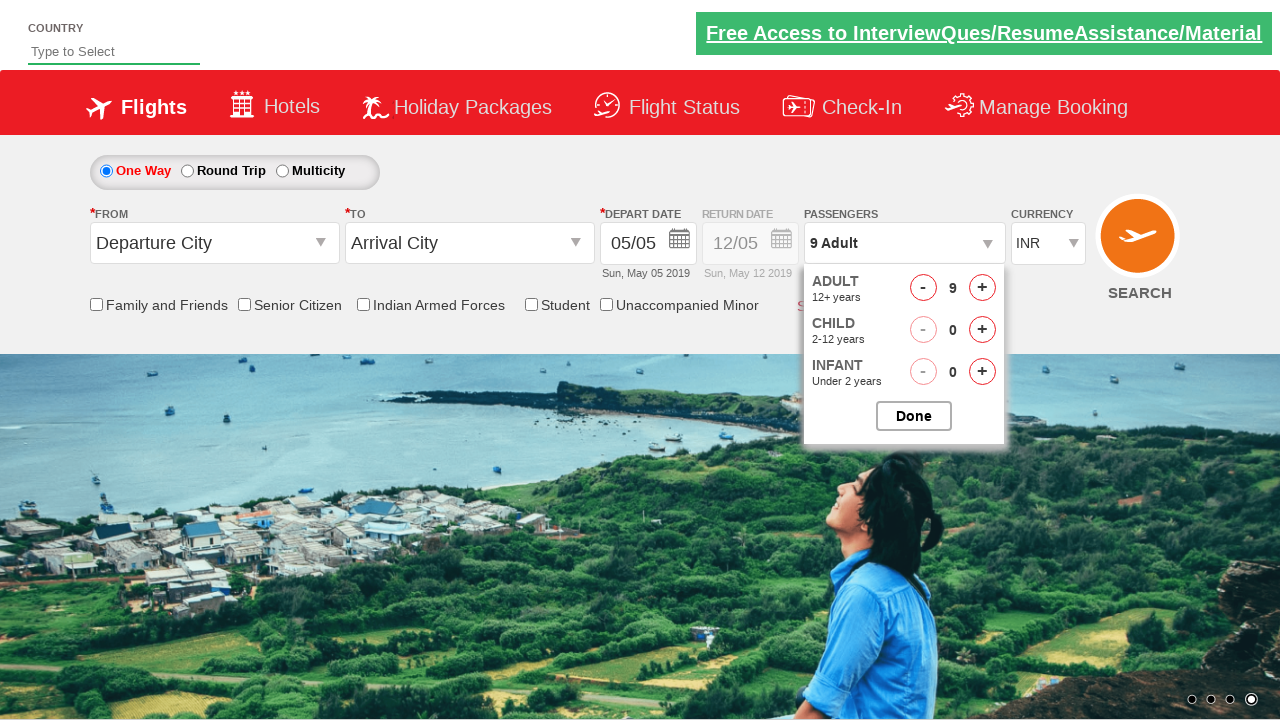

Closed the passenger selection dropdown at (914, 416) on #btnclosepaxoption
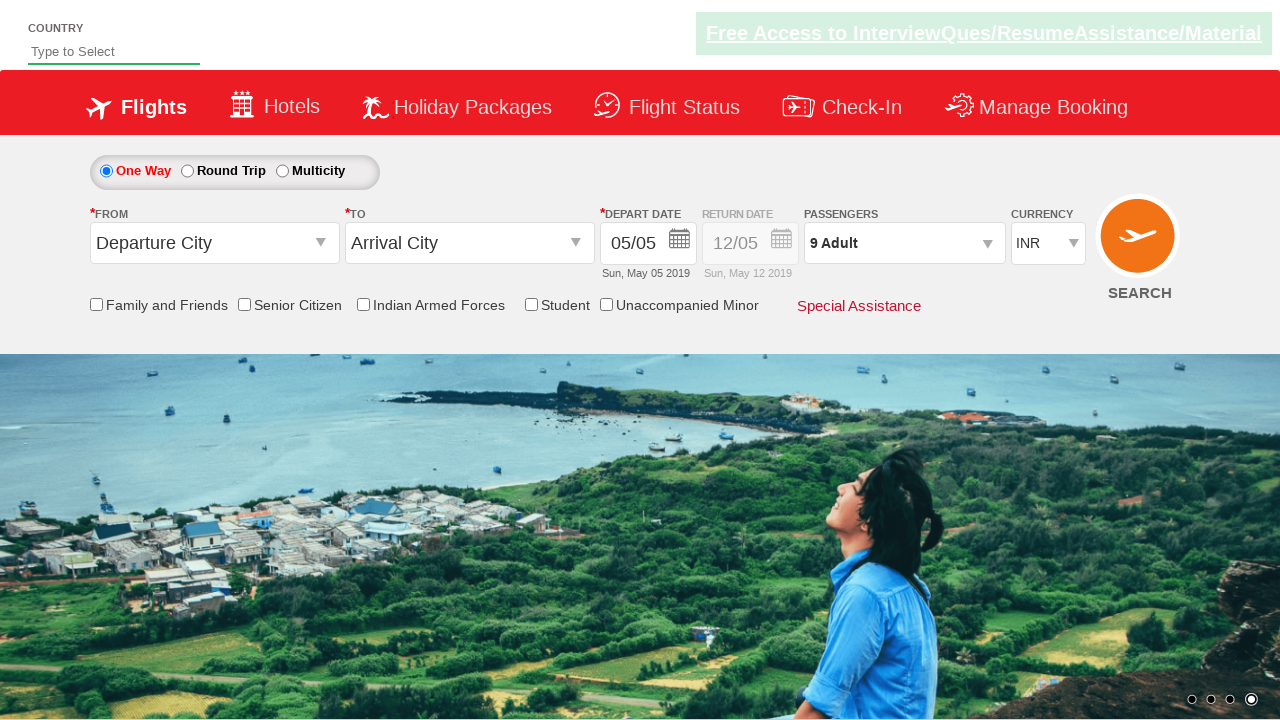

Verified final passenger count is '9 Adult'
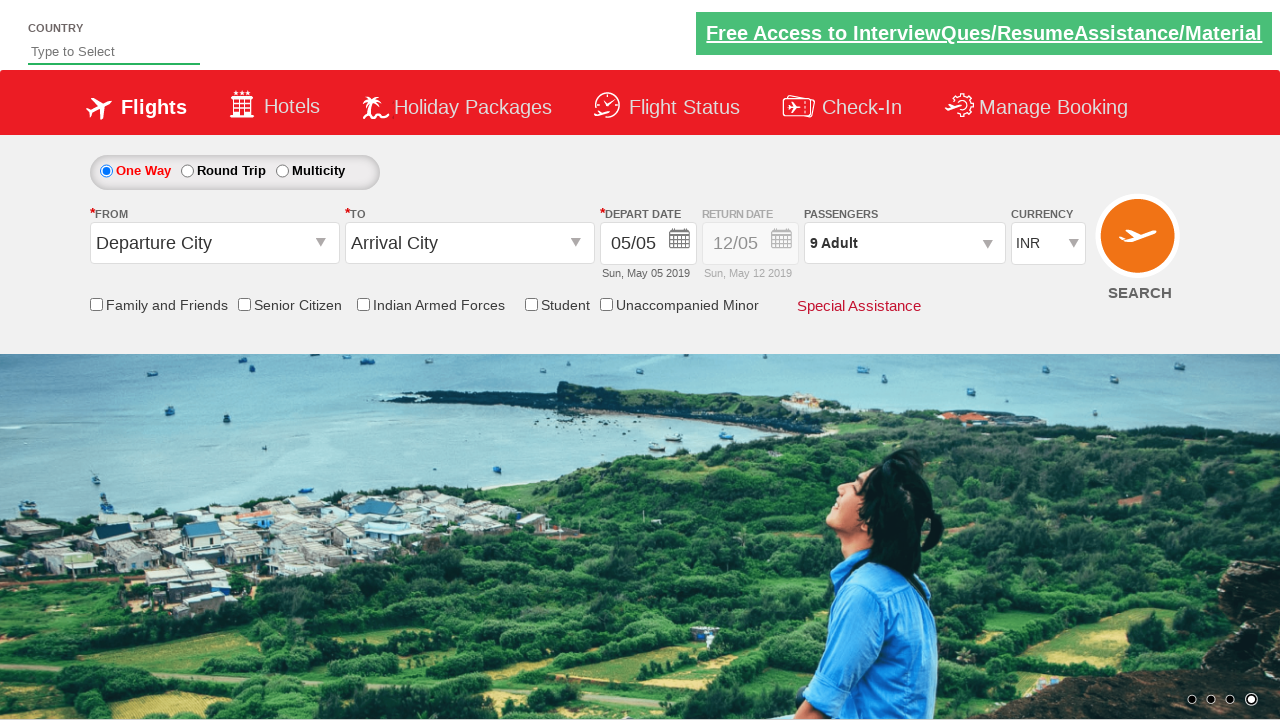

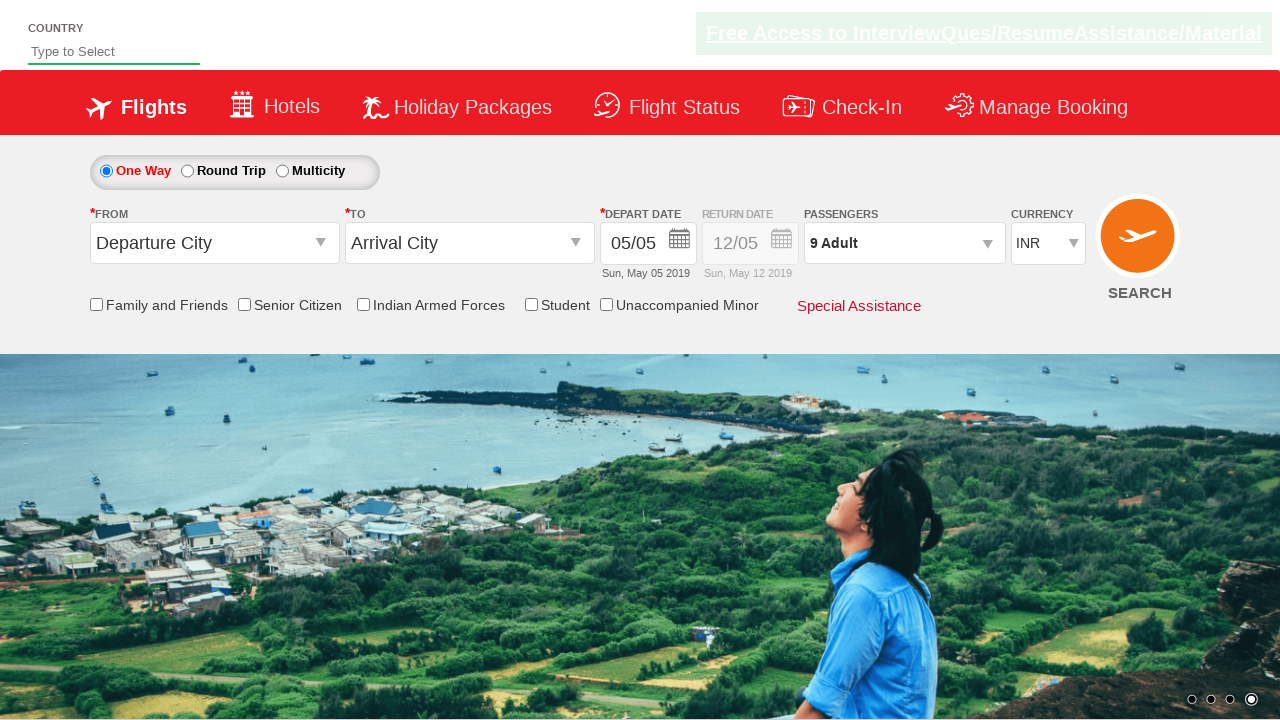